Navigates to the EPFO India government website homepage and verifies the page loads successfully

Starting URL: https://www.epfindia.gov.in/site_en/index.php

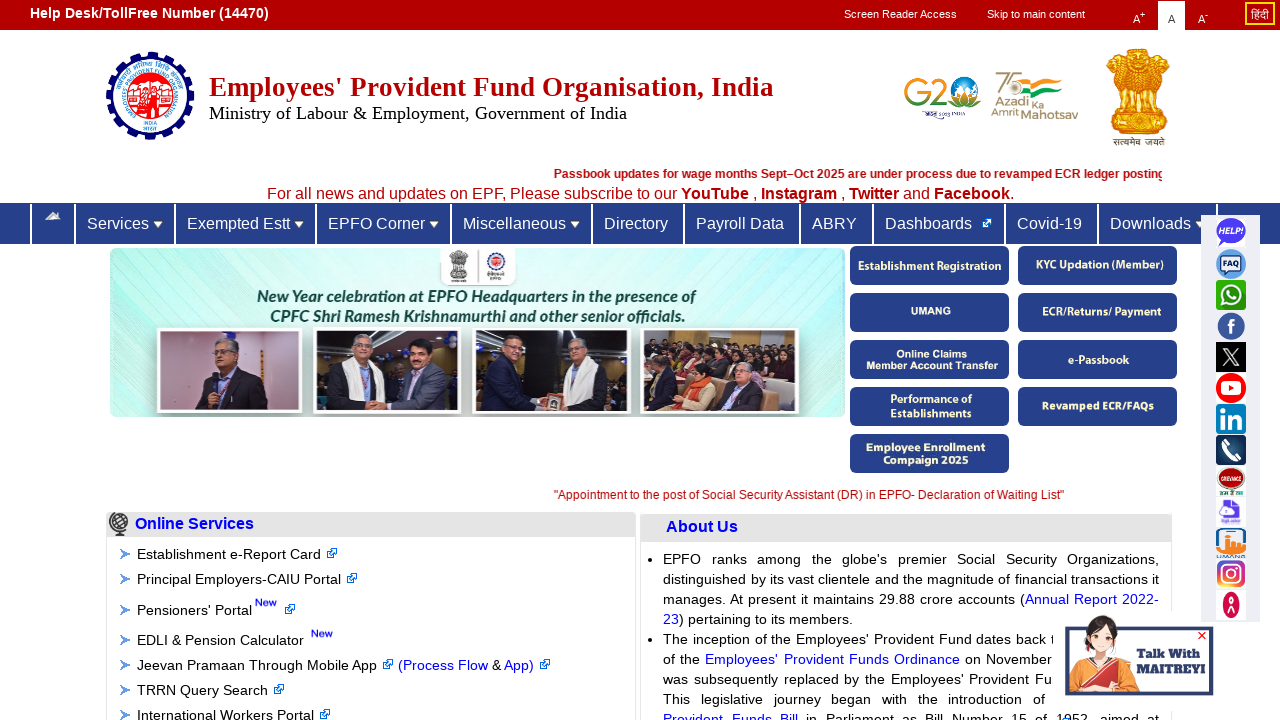

Waited for EPFO homepage to load (domcontentloaded state)
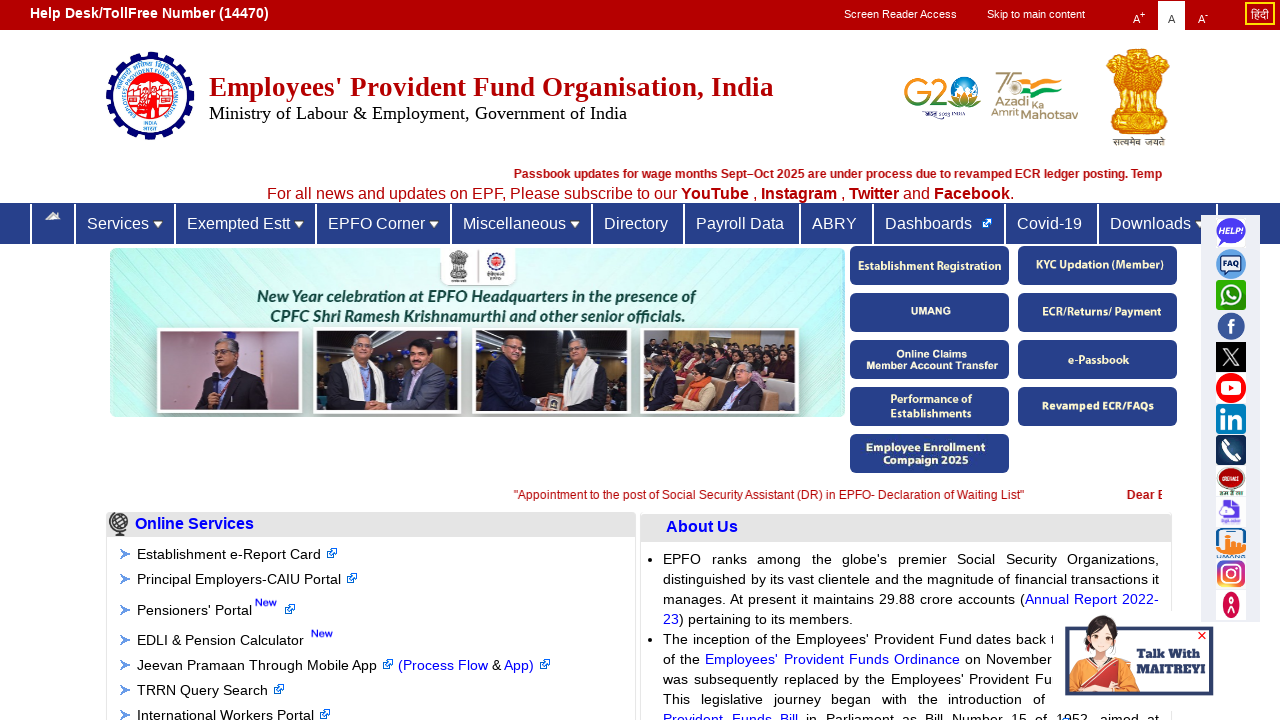

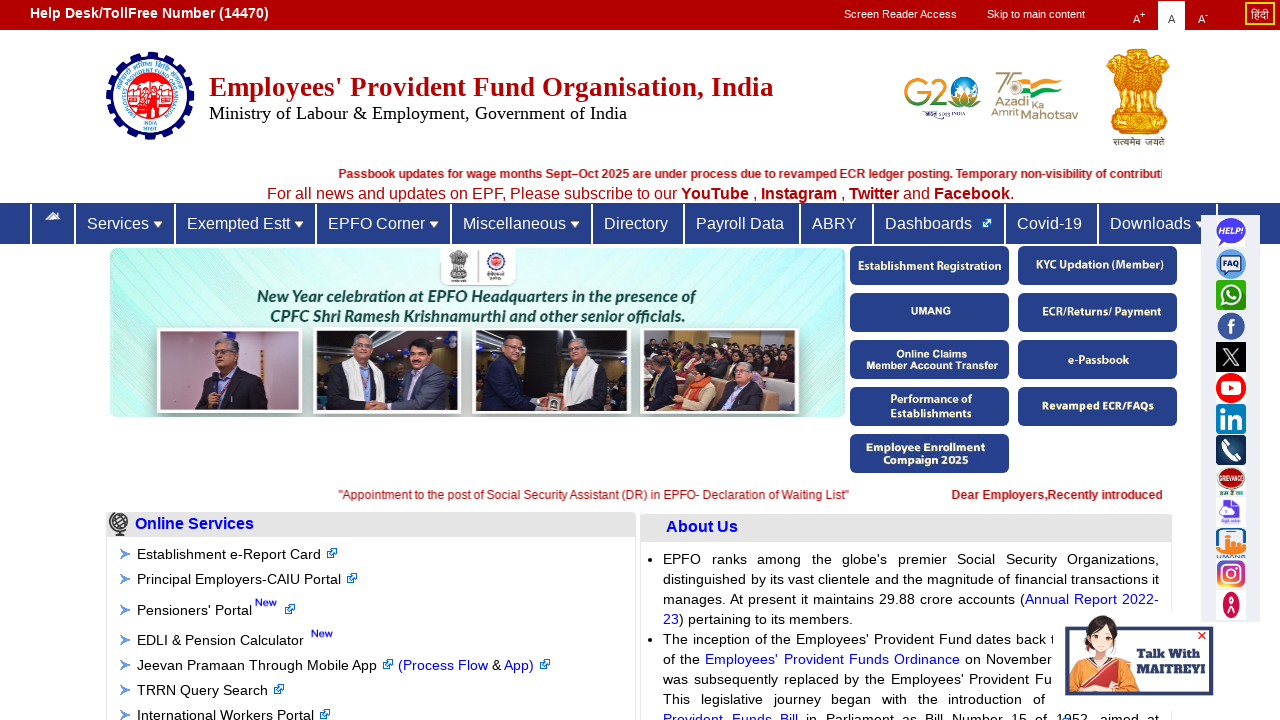